Clicks the carousel next arrow 5 times to cycle through images on the homepage

Starting URL: https://www.demoblaze.com/

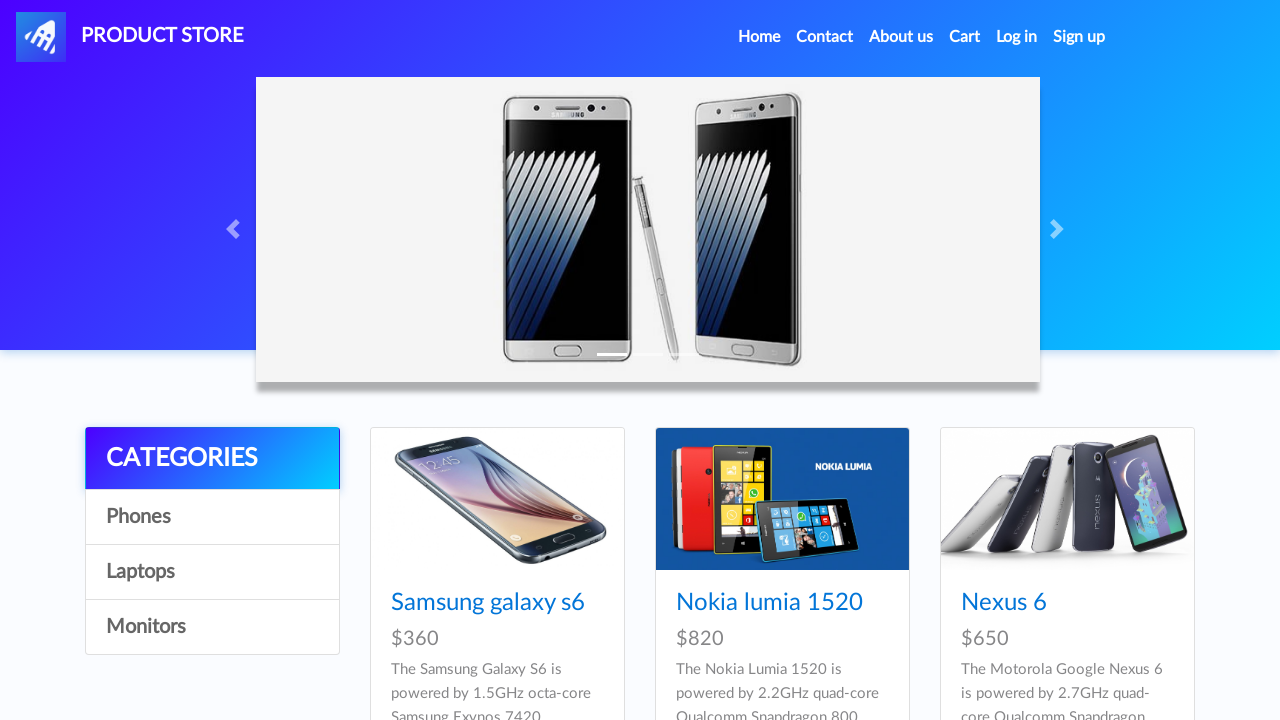

Clicked carousel next arrow to advance to next image at (1060, 229) on .carousel-control-next
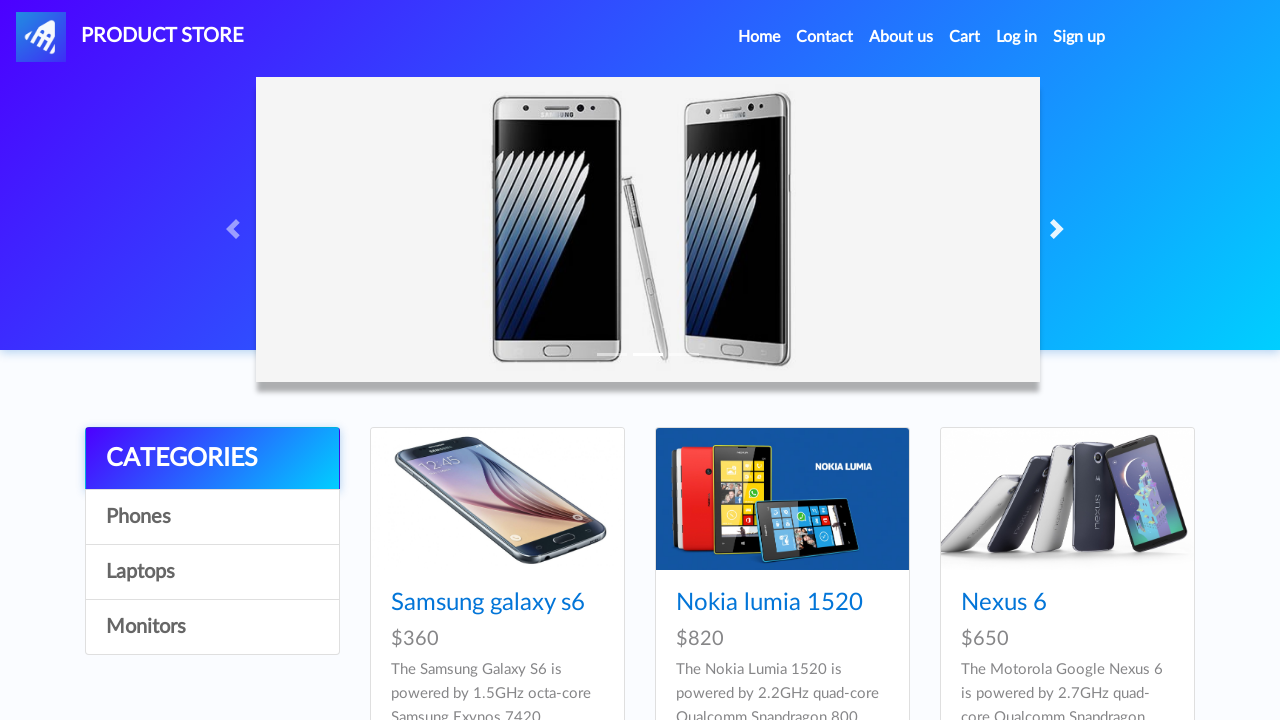

Waited 1 second for carousel transition to complete
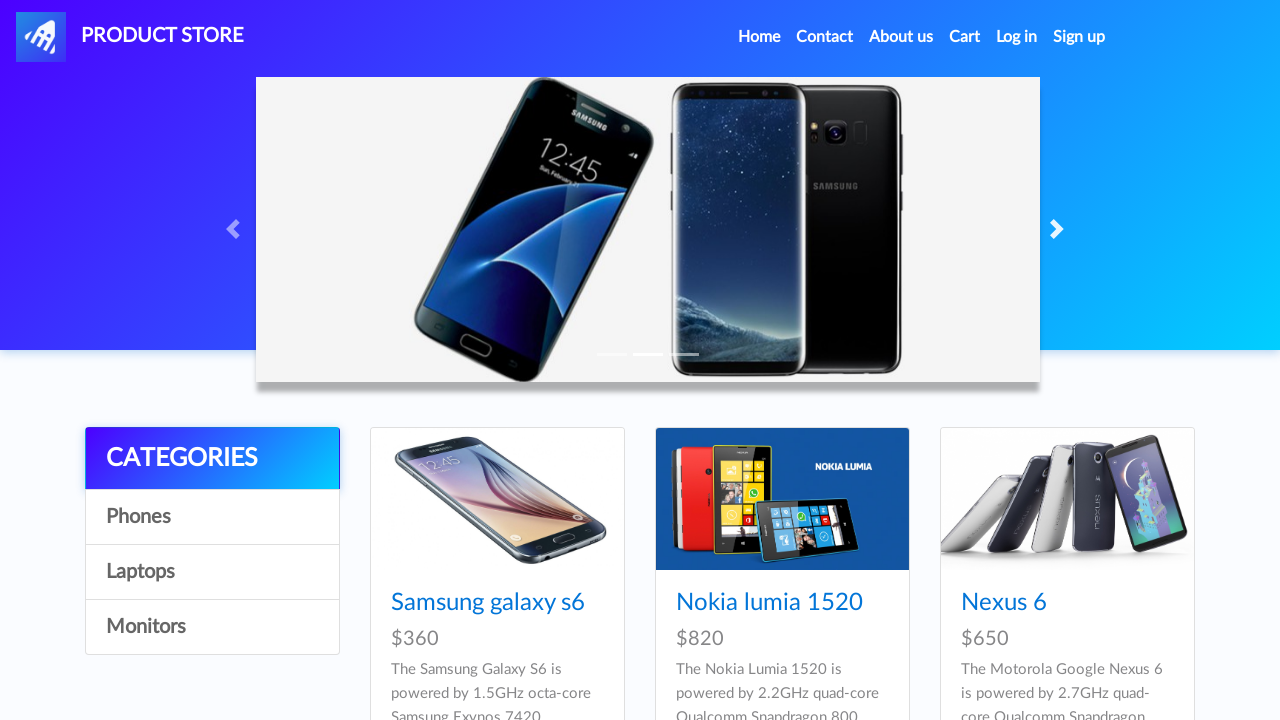

Clicked carousel next arrow to advance to next image at (1060, 229) on .carousel-control-next
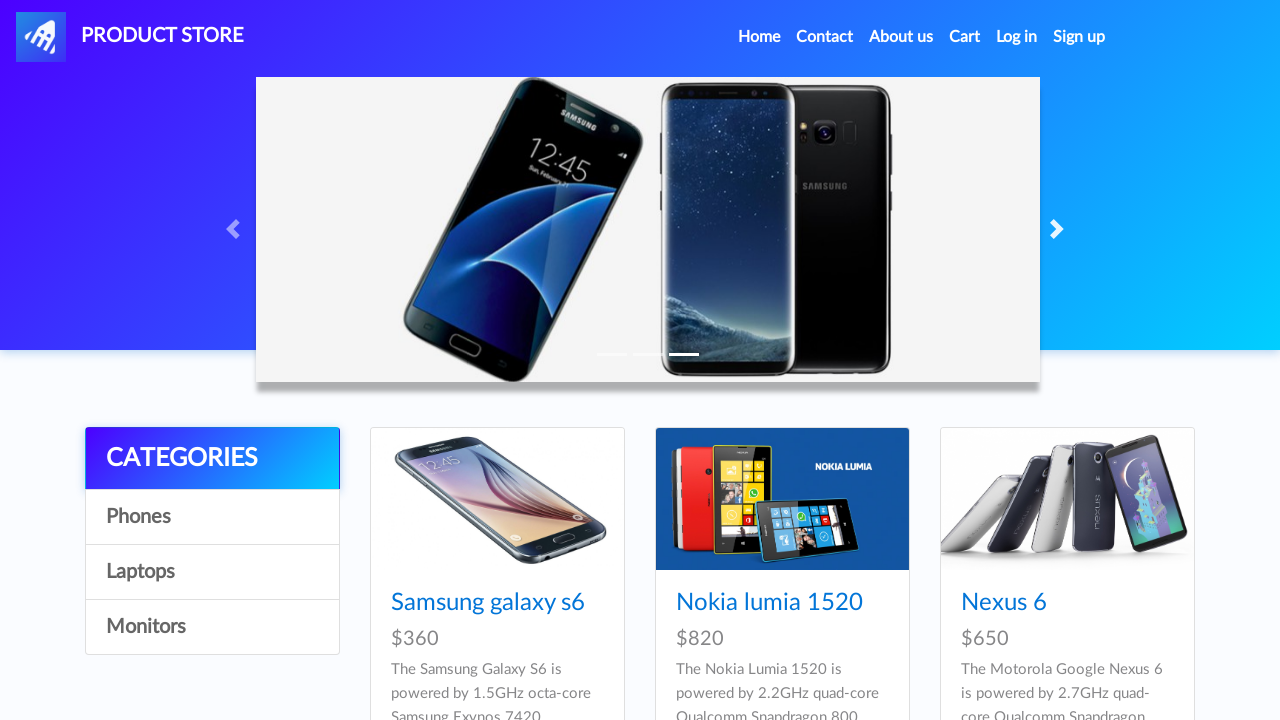

Waited 1 second for carousel transition to complete
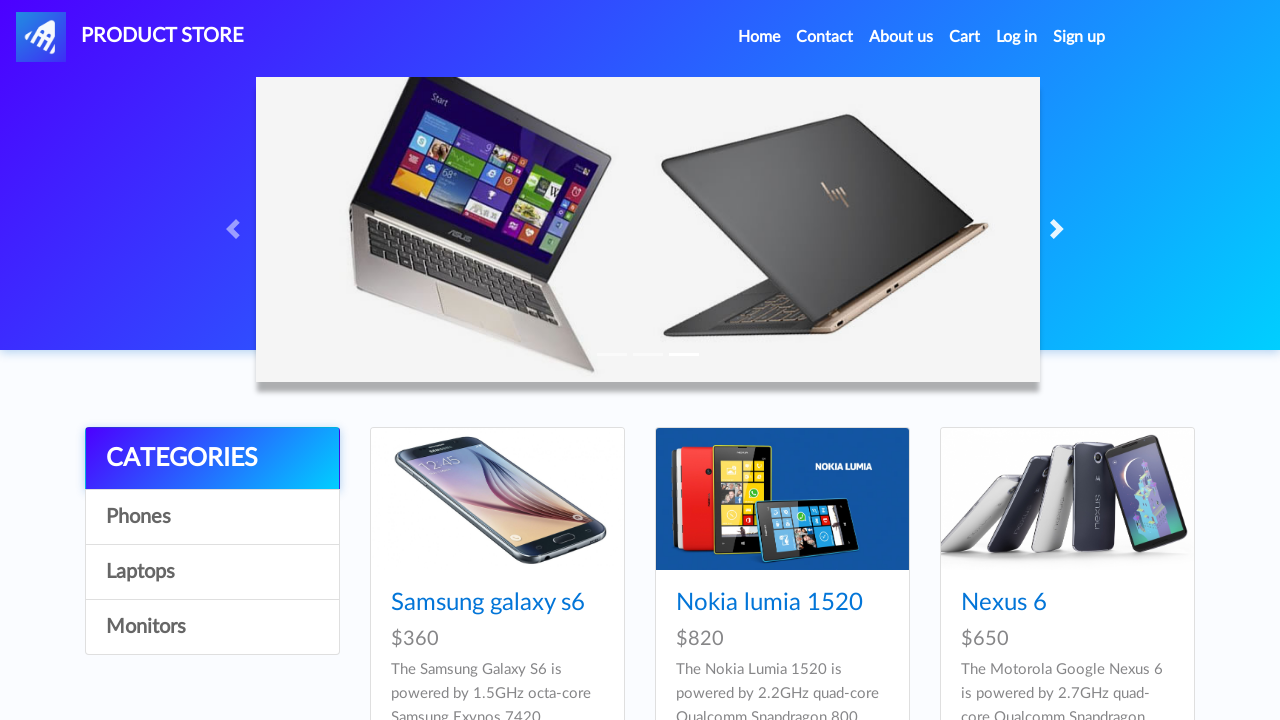

Clicked carousel next arrow to advance to next image at (1060, 229) on .carousel-control-next
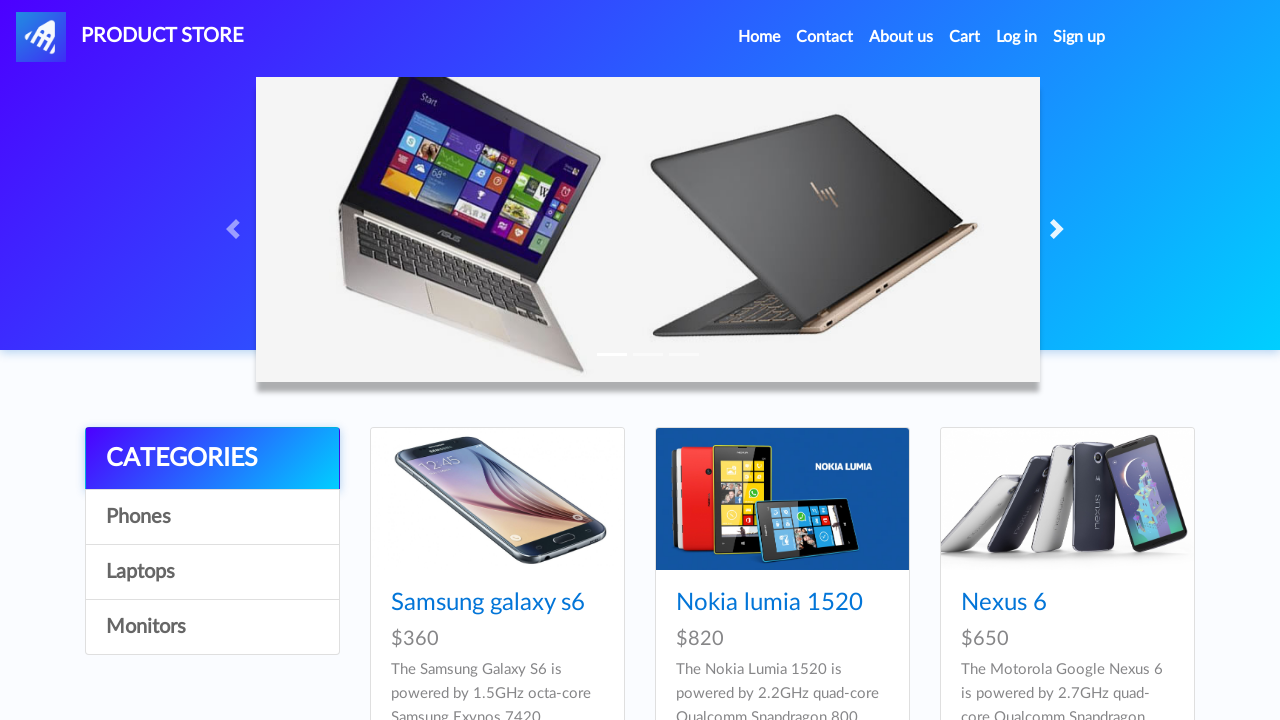

Waited 1 second for carousel transition to complete
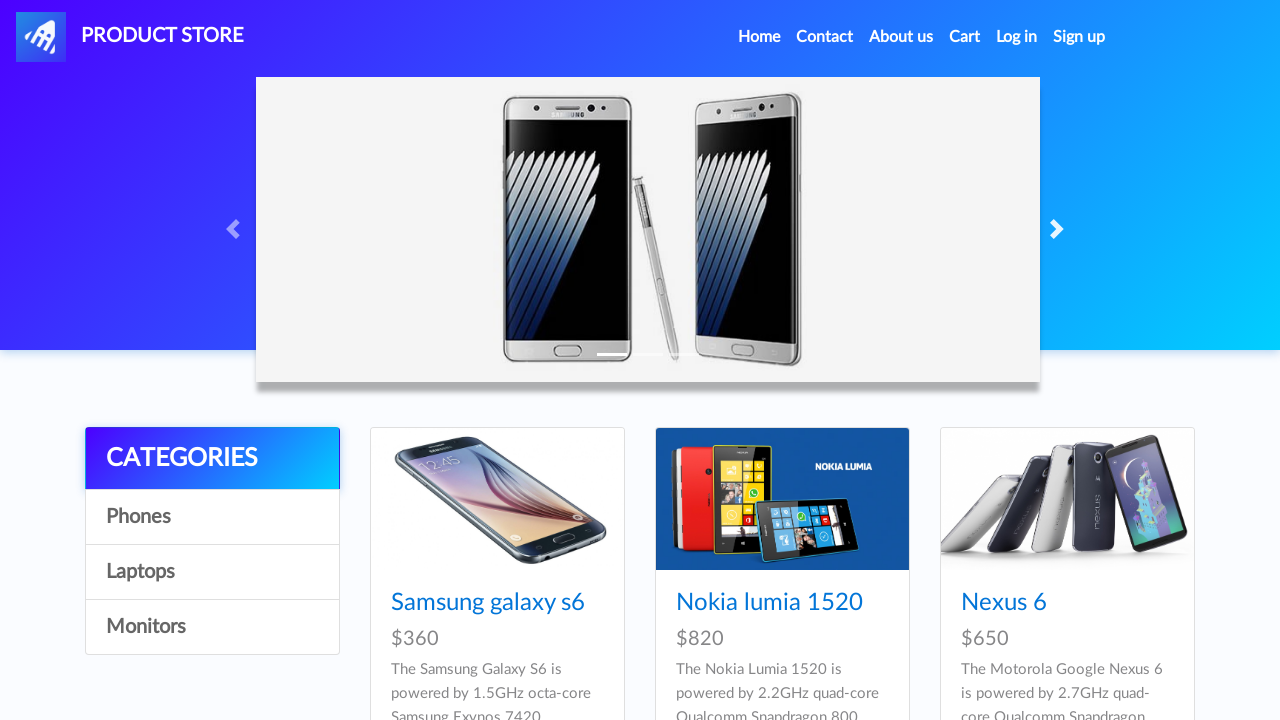

Clicked carousel next arrow to advance to next image at (1060, 229) on .carousel-control-next
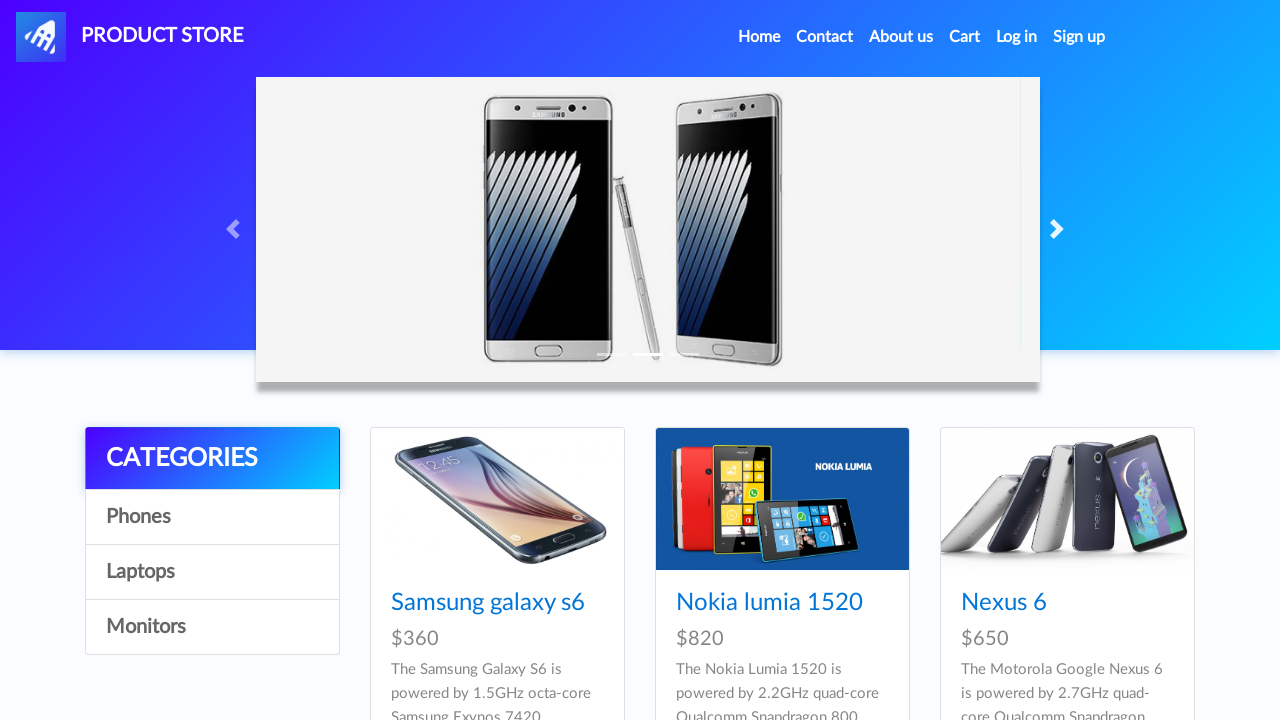

Waited 1 second for carousel transition to complete
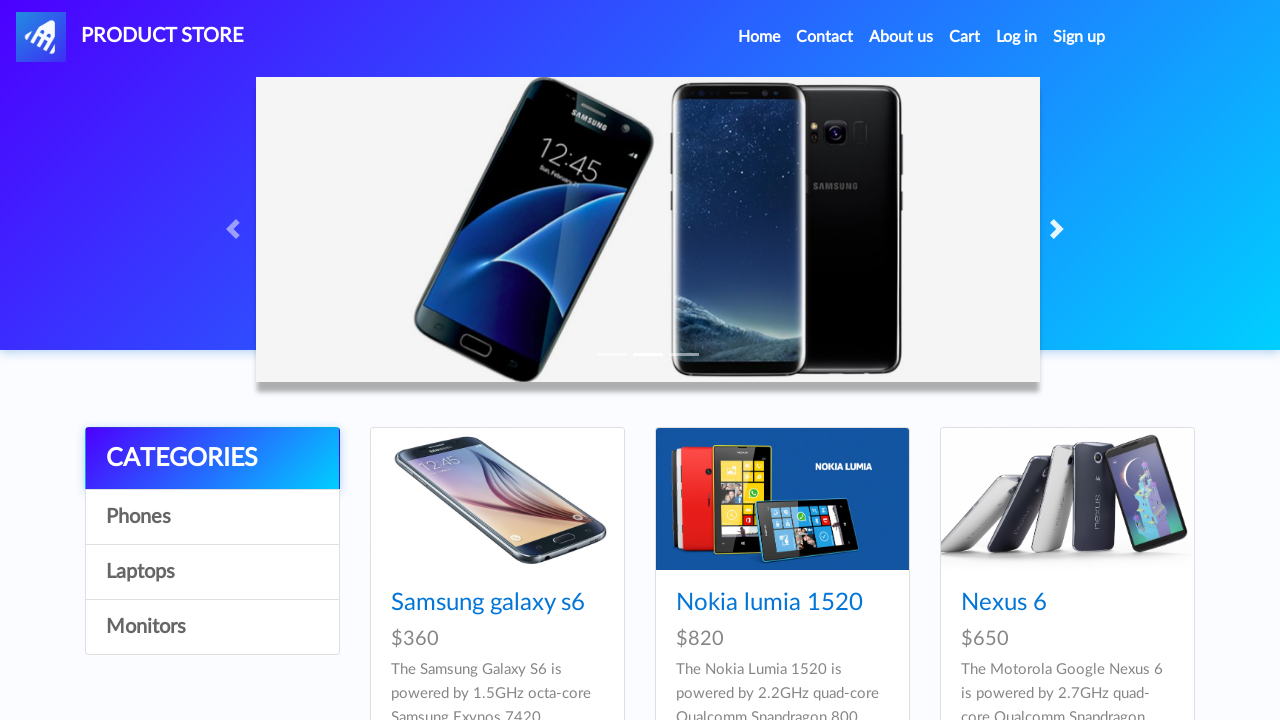

Clicked carousel next arrow to advance to next image at (1060, 229) on .carousel-control-next
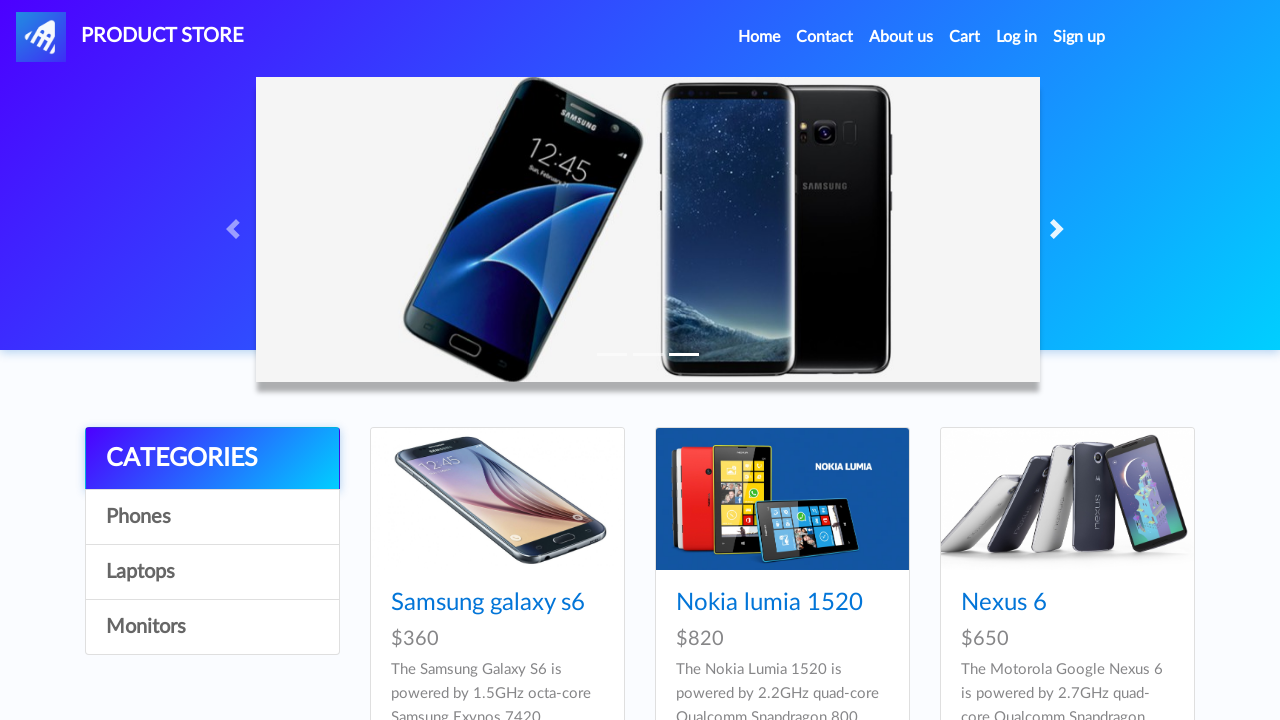

Waited 1 second for carousel transition to complete
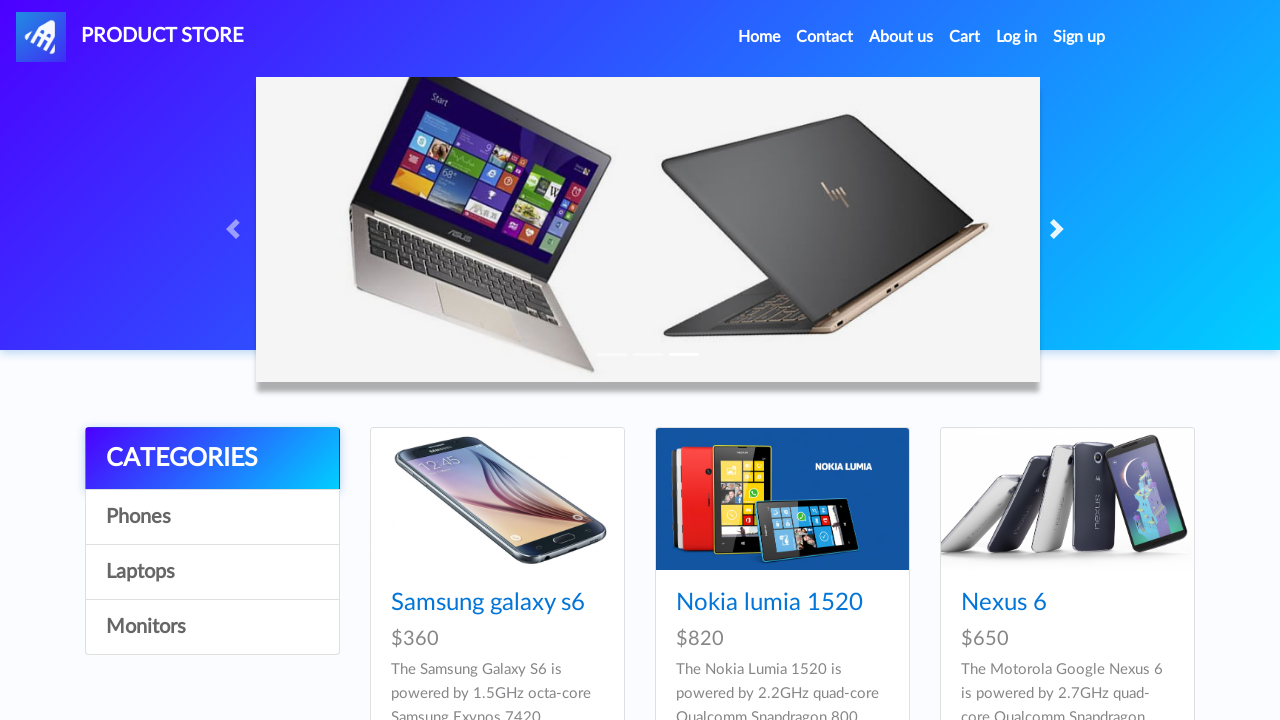

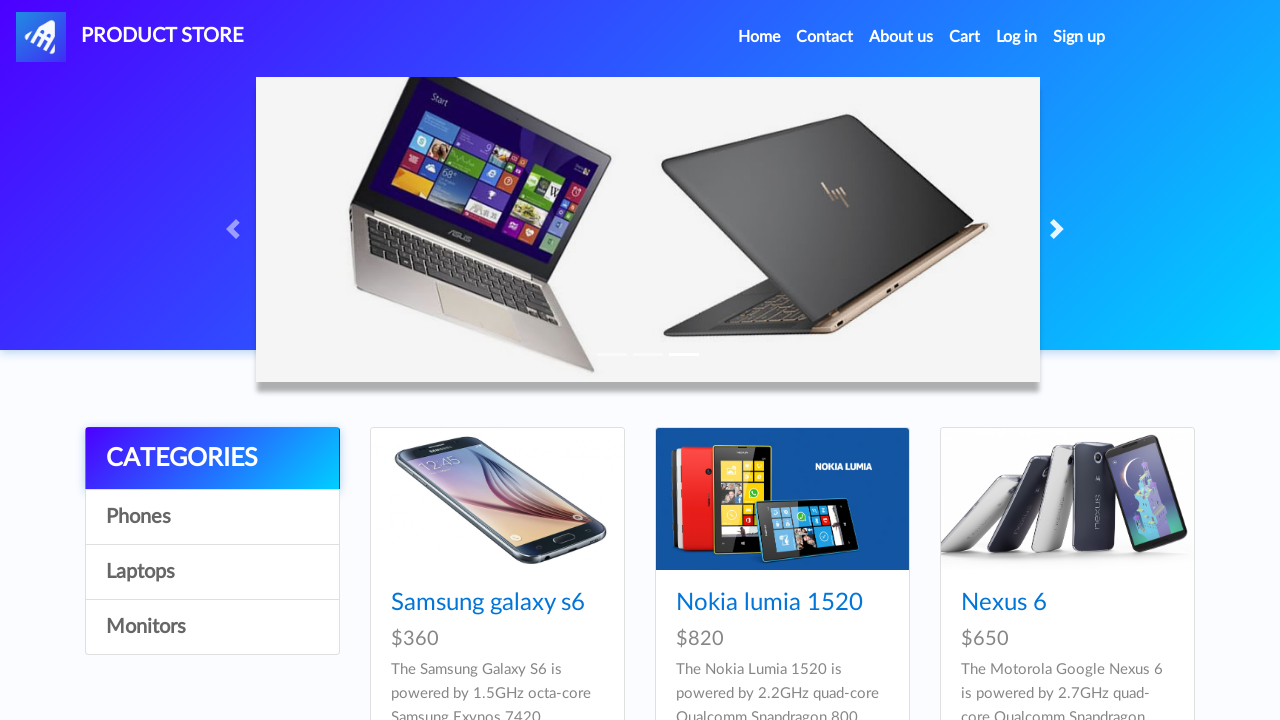